Fills out a Selenium practice form with personal information including first name, last name, gender, experience years, date, profession, automation tools, continent selection, and selenium commands using keyboard navigation.

Starting URL: https://www.techlistic.com/p/selenium-practice-form.html

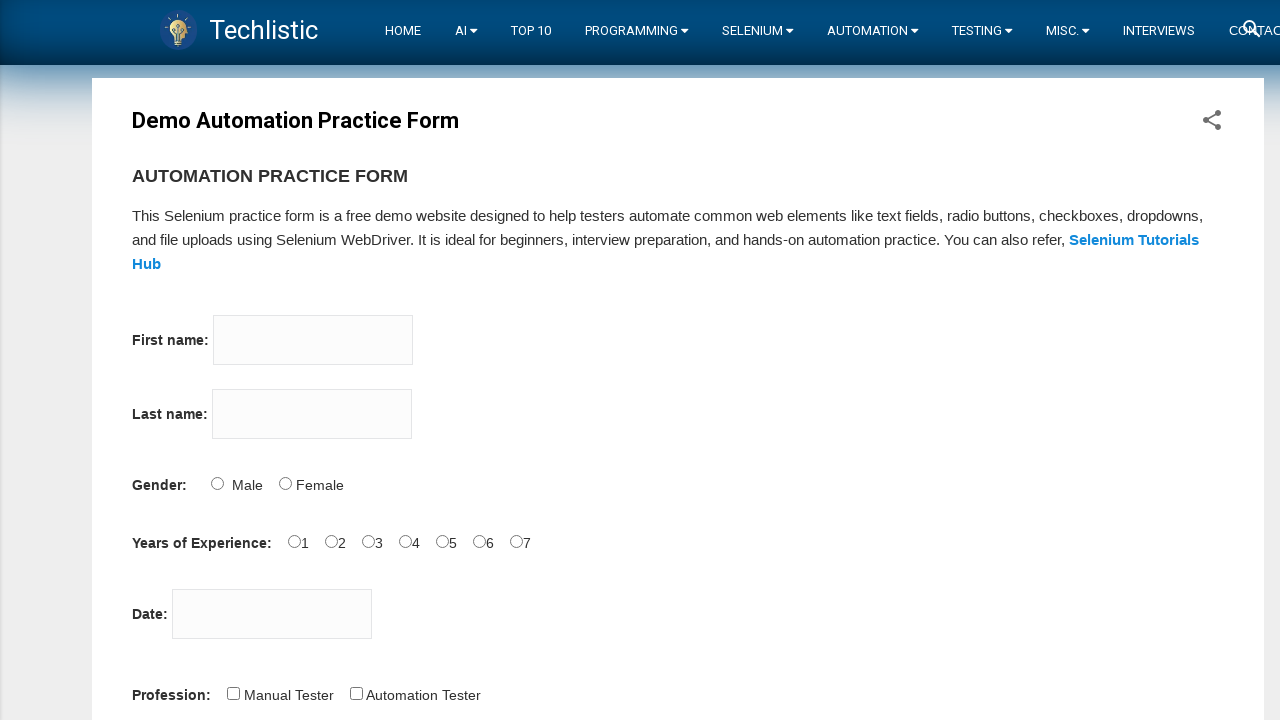

Filled firstname field with 'Erol' on input[name='firstname']
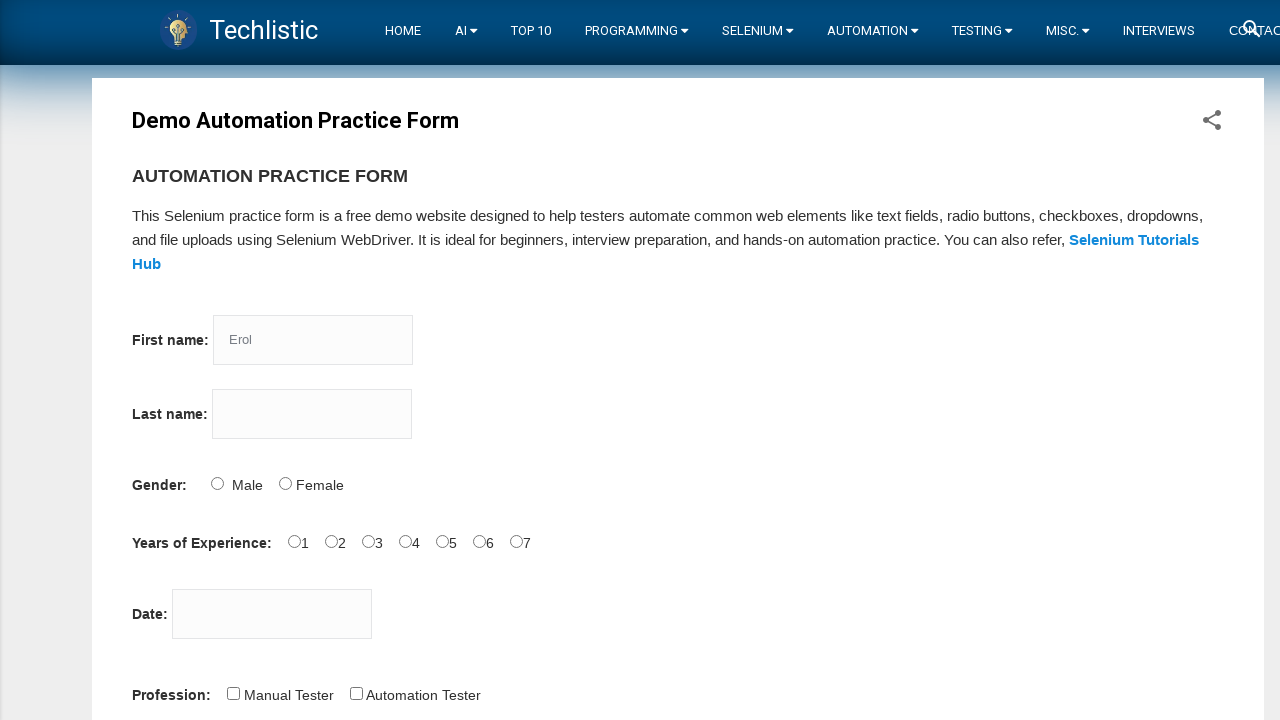

Pressed Tab to navigate from firstname field on input[name='firstname']
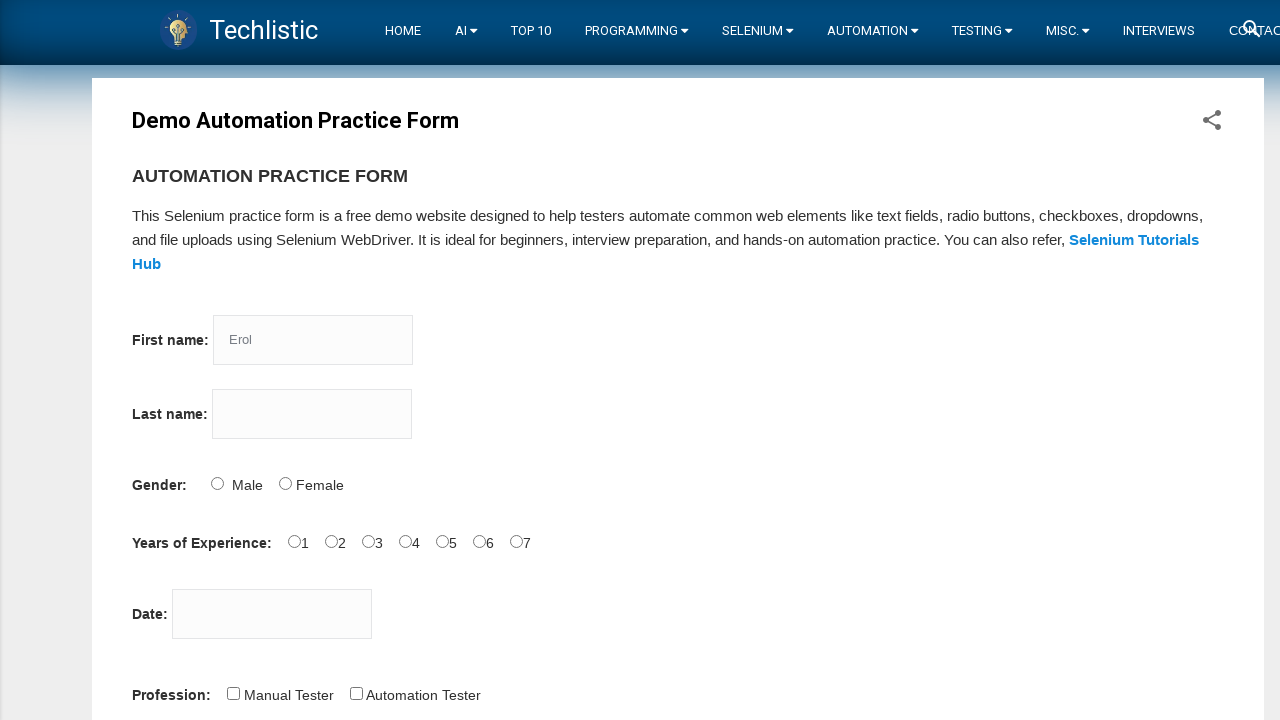

Filled lastname field with 'Evren' on input[name='lastname']
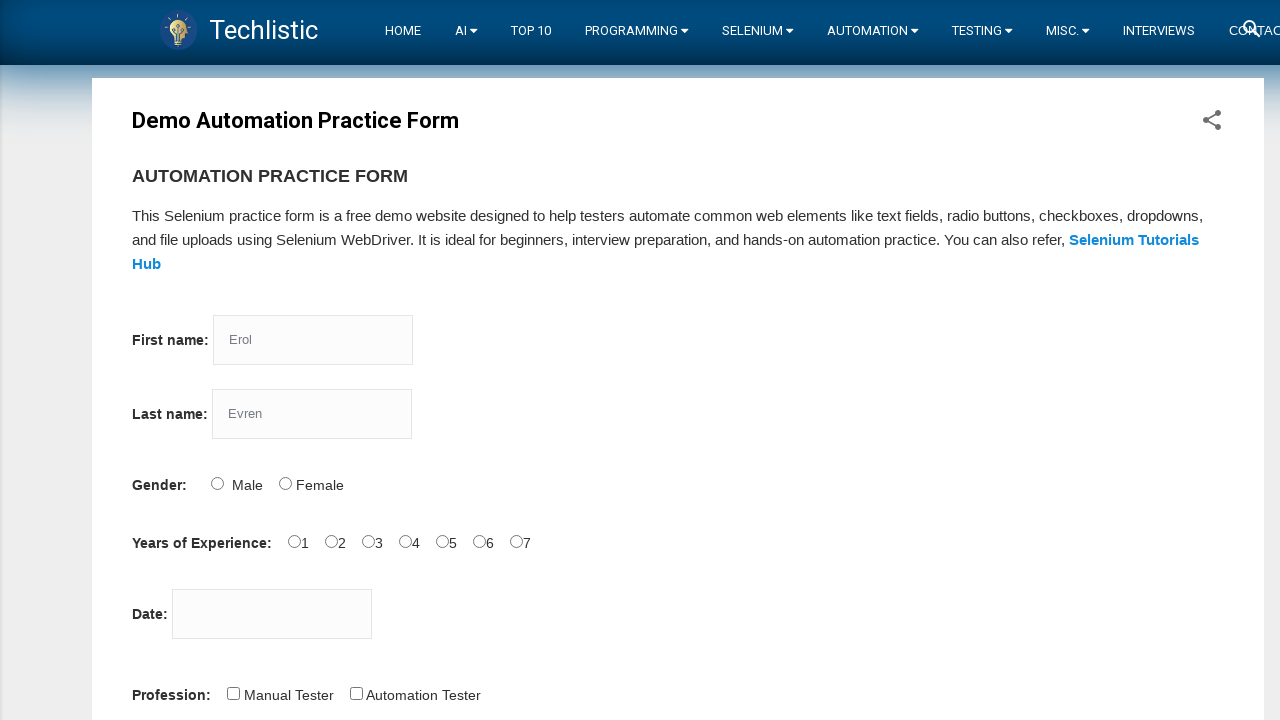

Pressed Tab to navigate from lastname field on input[name='lastname']
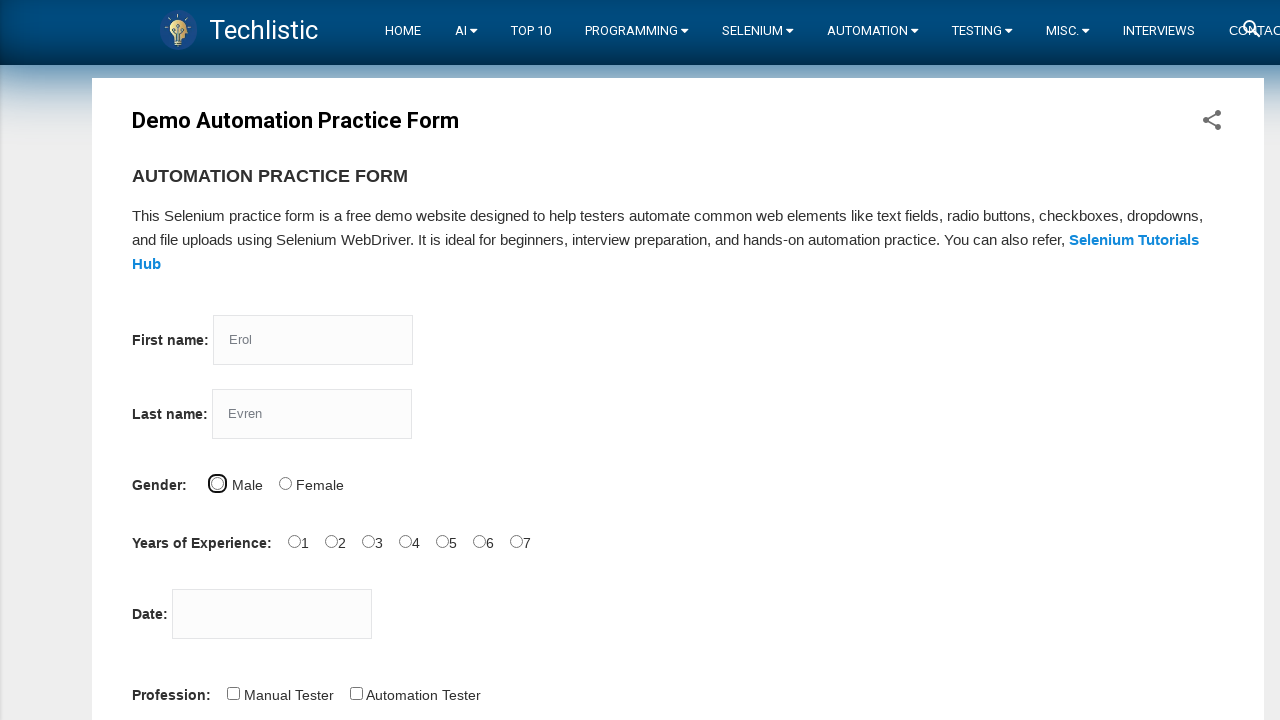

Pressed ArrowRight to select gender option
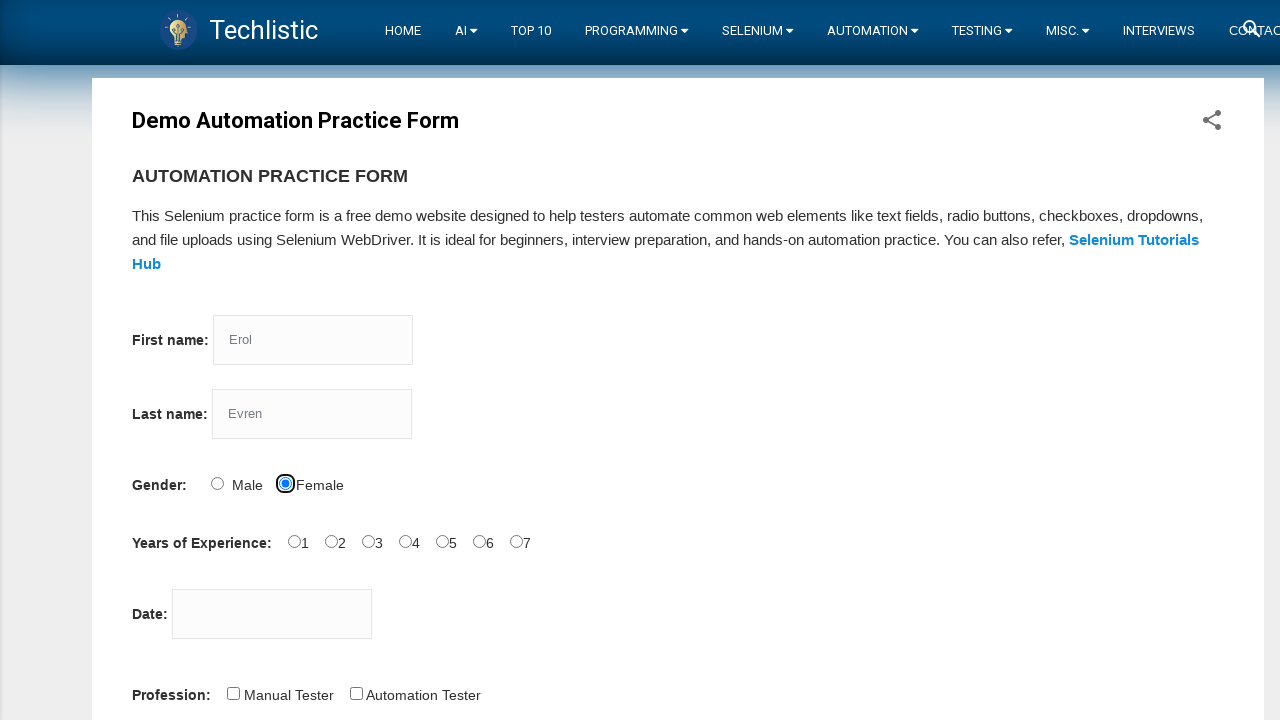

Pressed Tab to navigate to experience years field
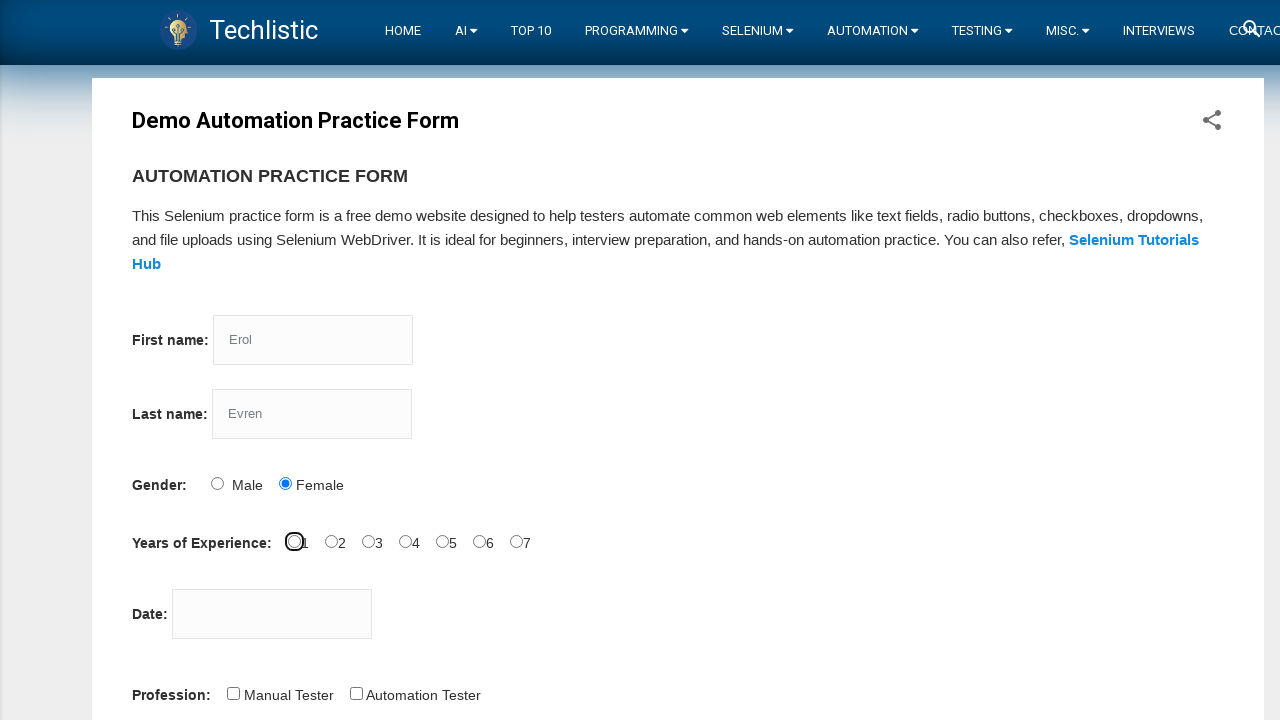

Pressed ArrowRight to adjust experience years (1st increment)
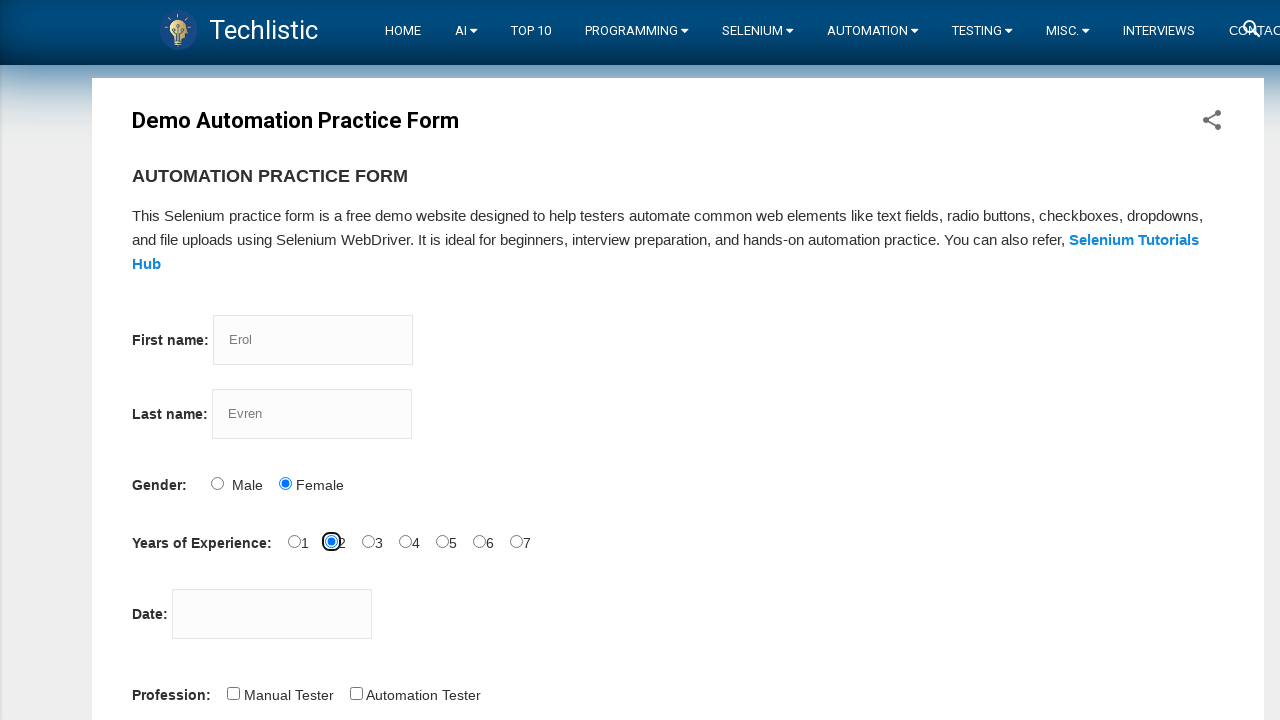

Pressed ArrowRight to adjust experience years (2nd increment)
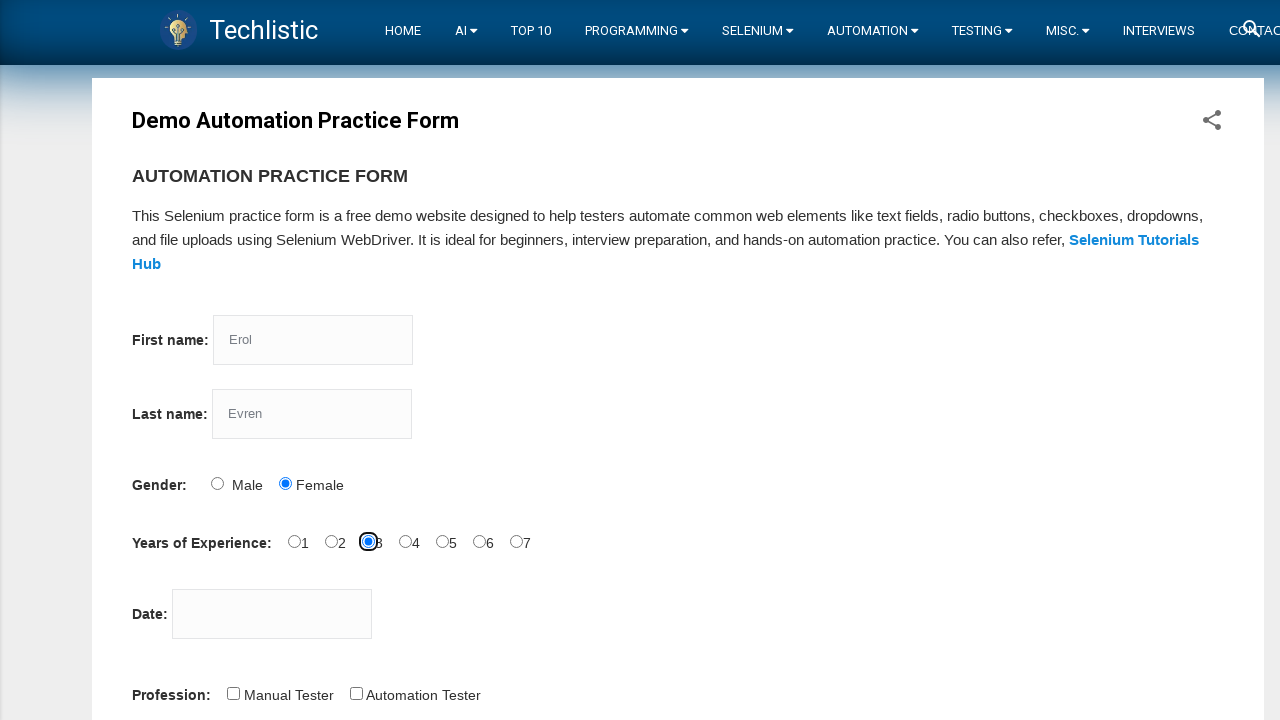

Pressed ArrowRight to adjust experience years (3rd increment)
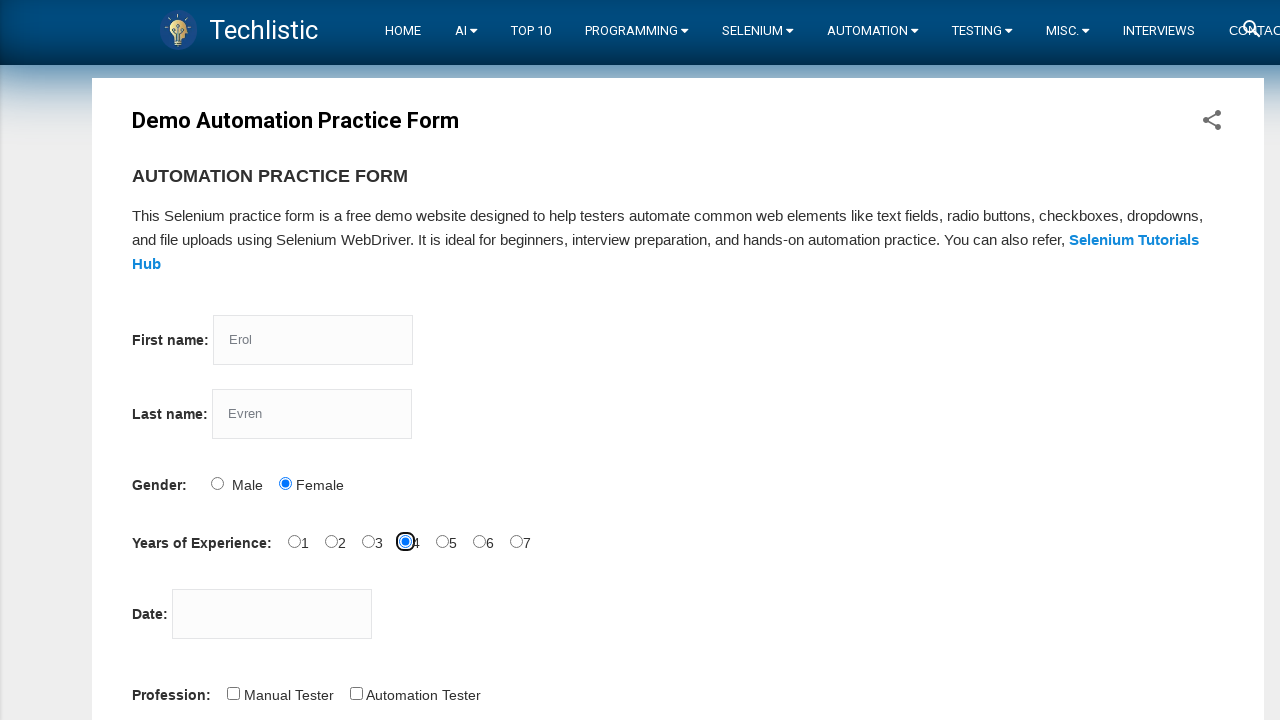

Pressed Tab to navigate to date field
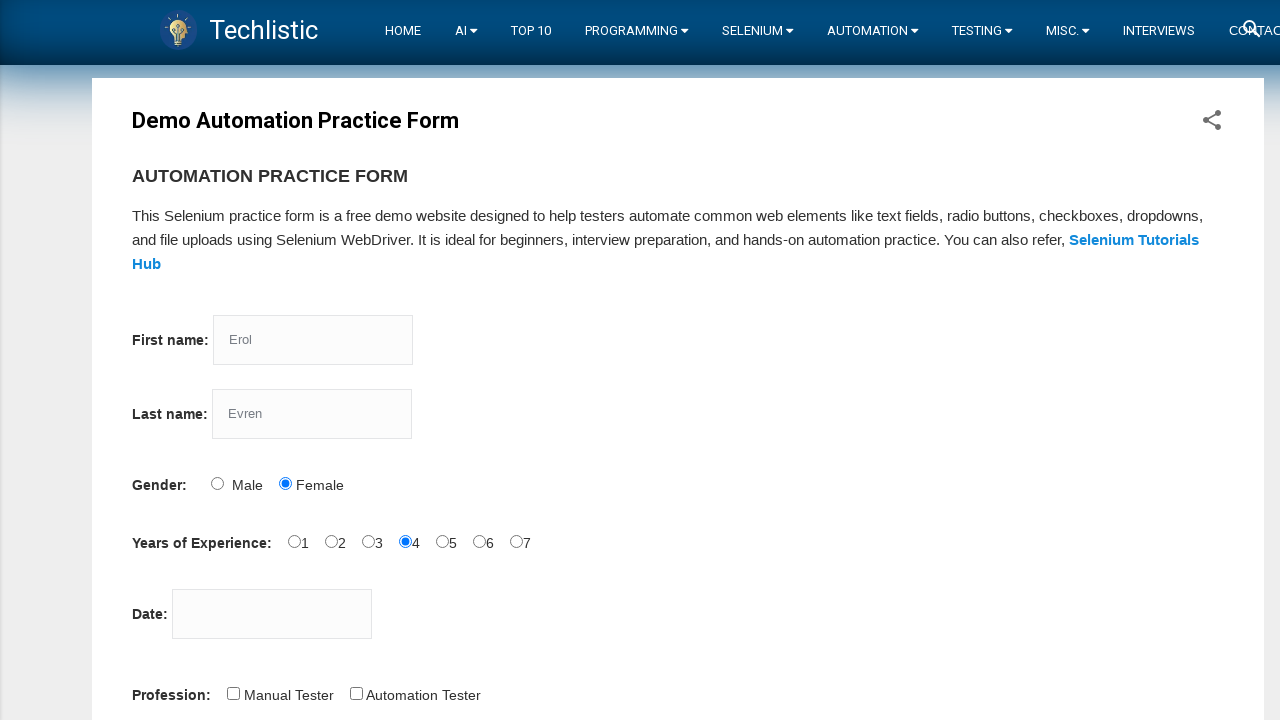

Typed date '12/12/2022' in date field
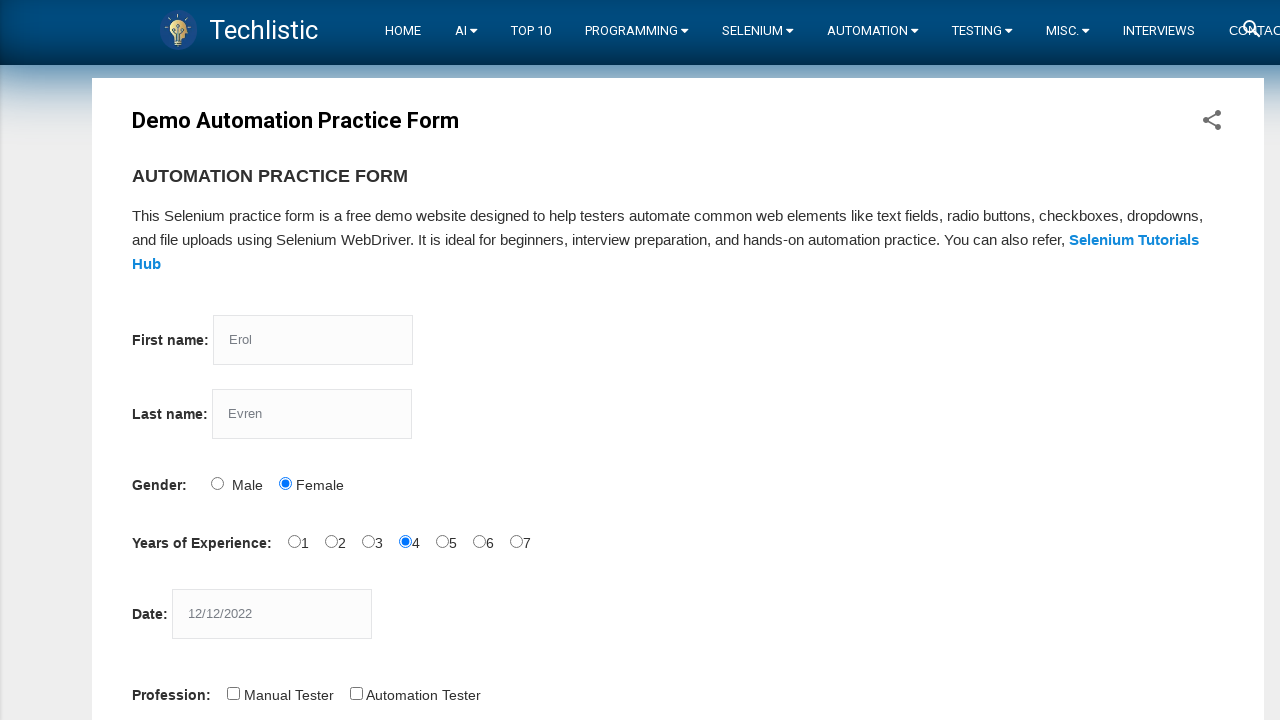

Pressed Tab to navigate to profession field
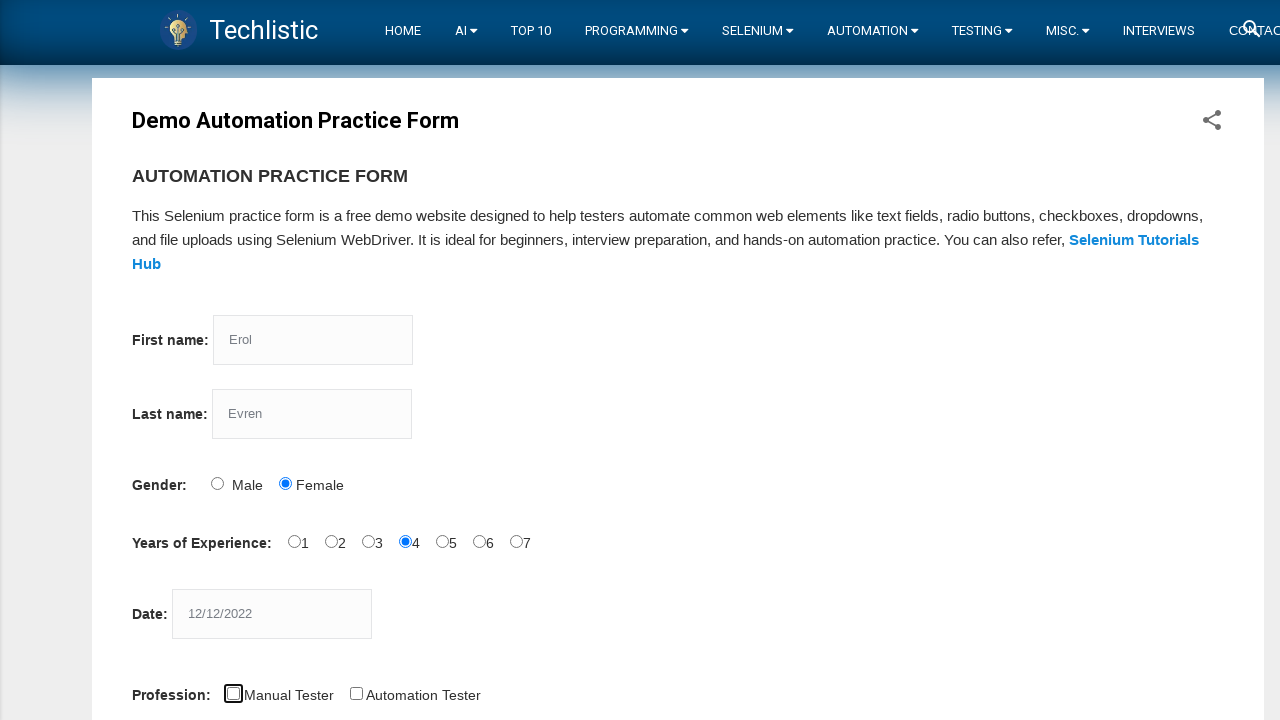

Pressed Tab to move within profession options
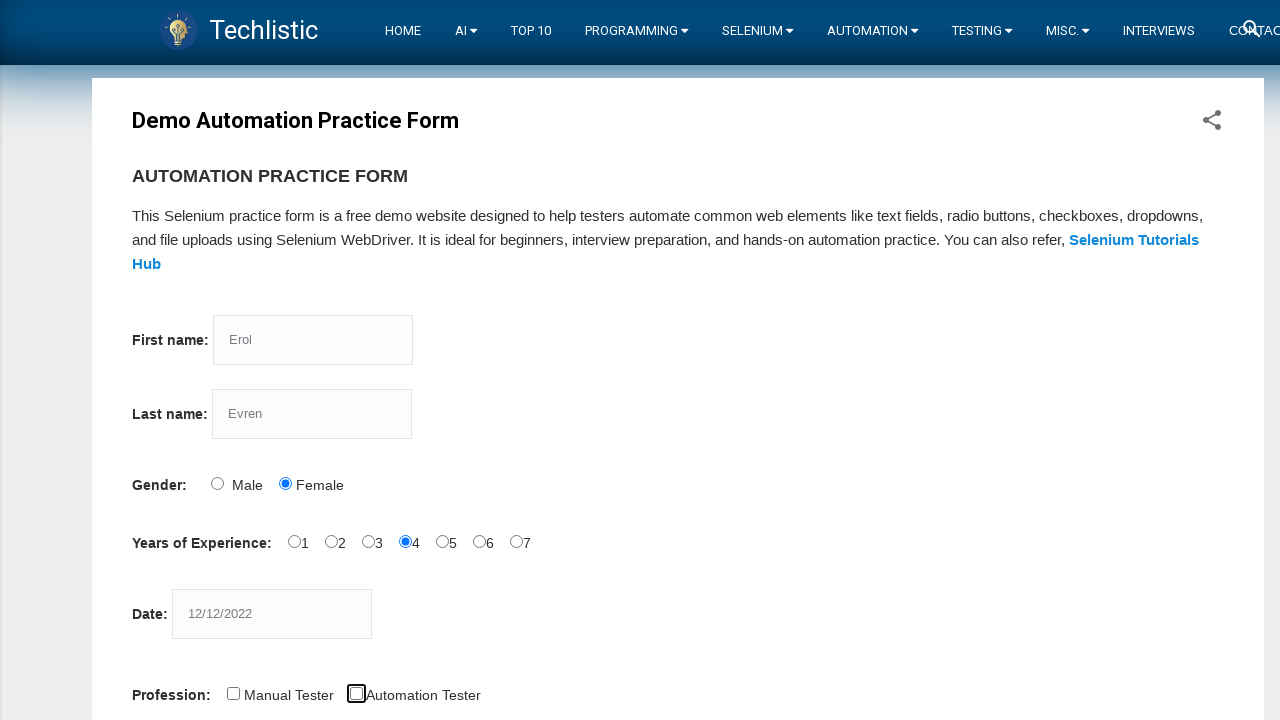

Pressed Space to select Automation Tester profession
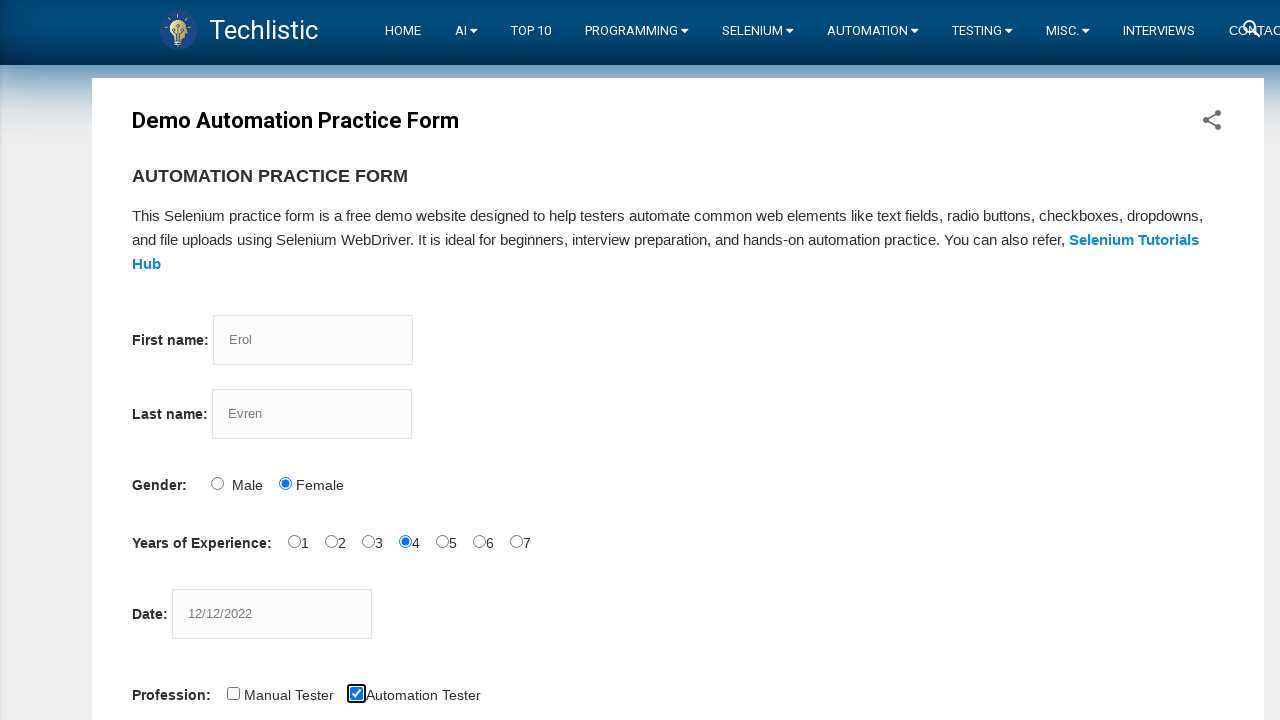

Pressed Tab to navigate to automation tools field
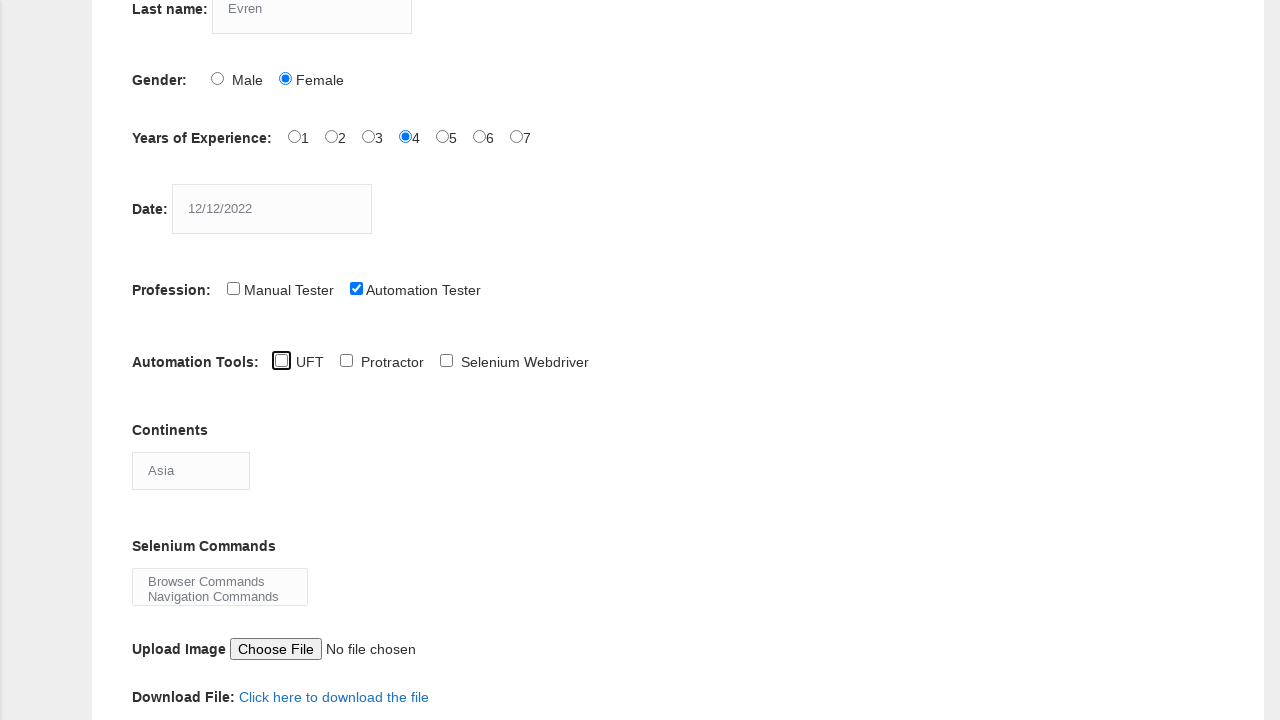

Pressed Tab to move within automation tools options
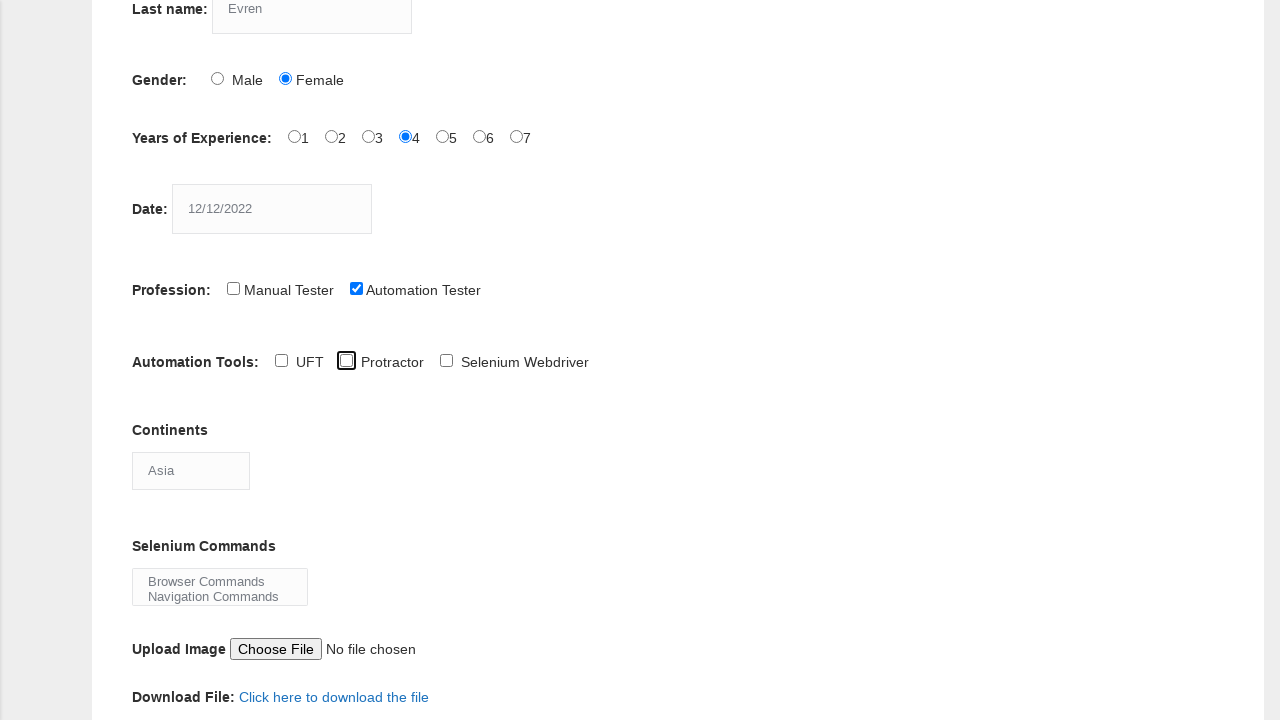

Pressed Tab to continue navigation in automation tools
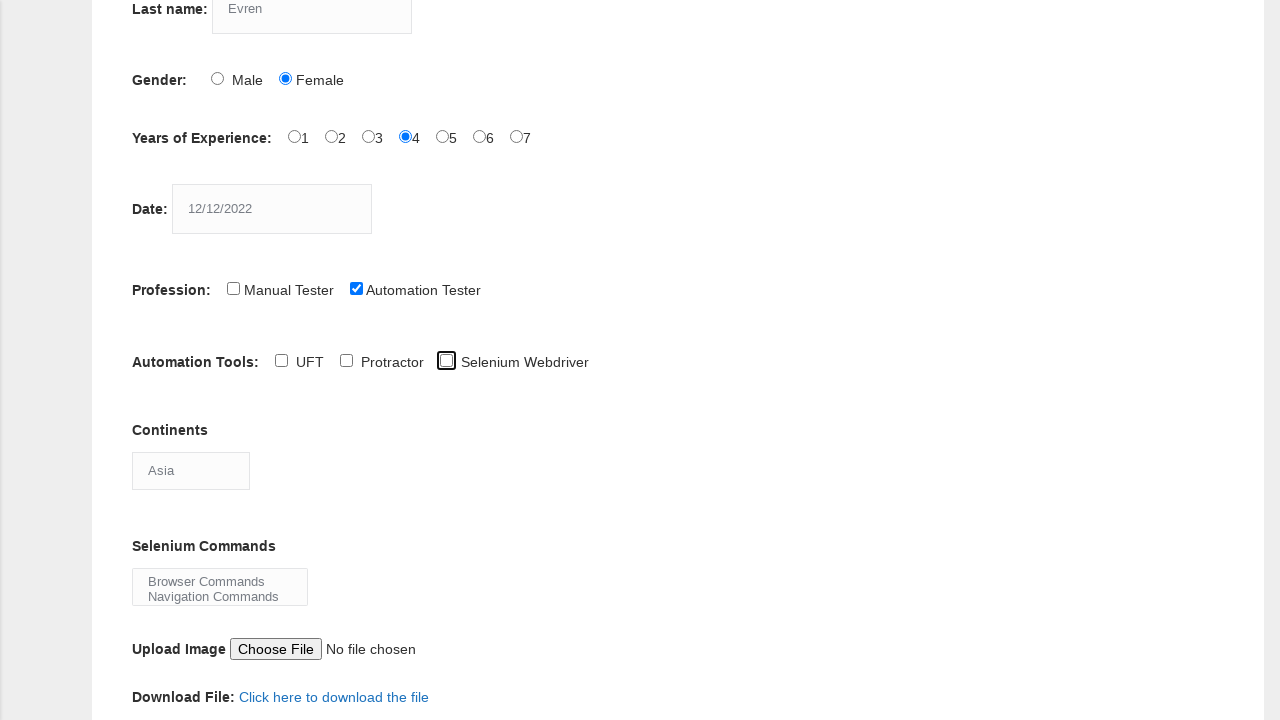

Pressed Space to select Selenium Webdriver tool
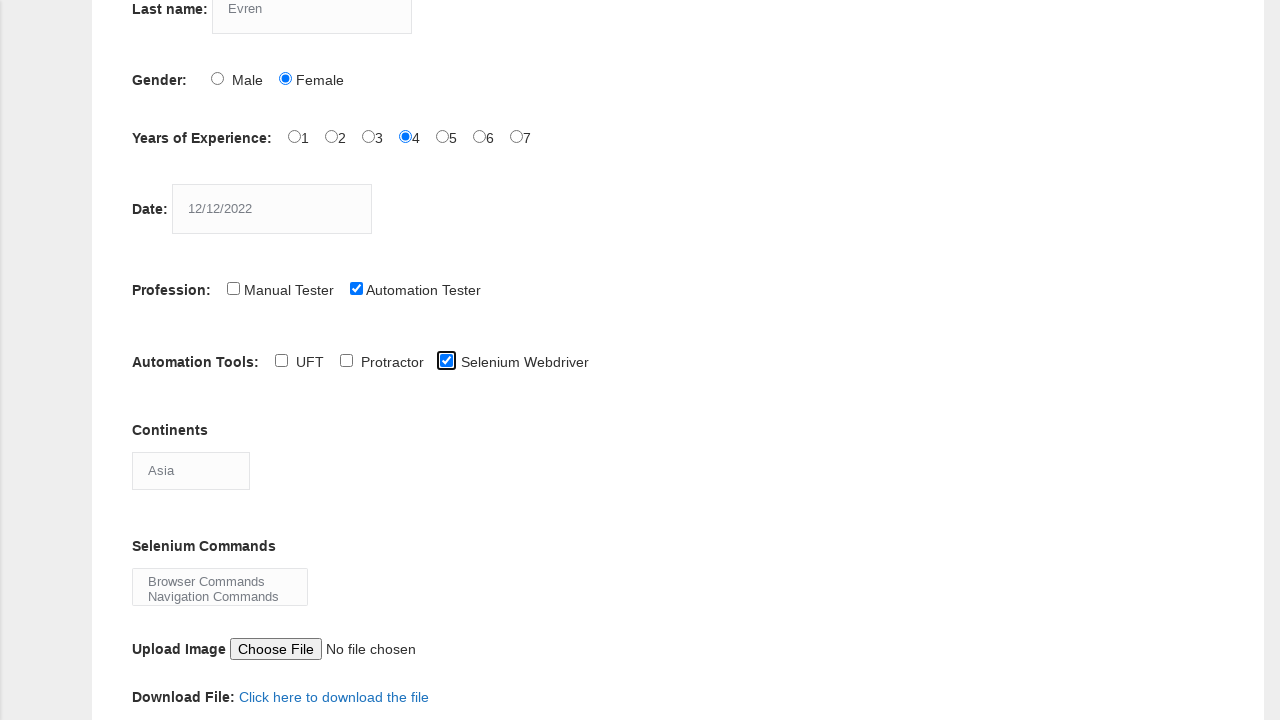

Pressed Tab to navigate to continent field
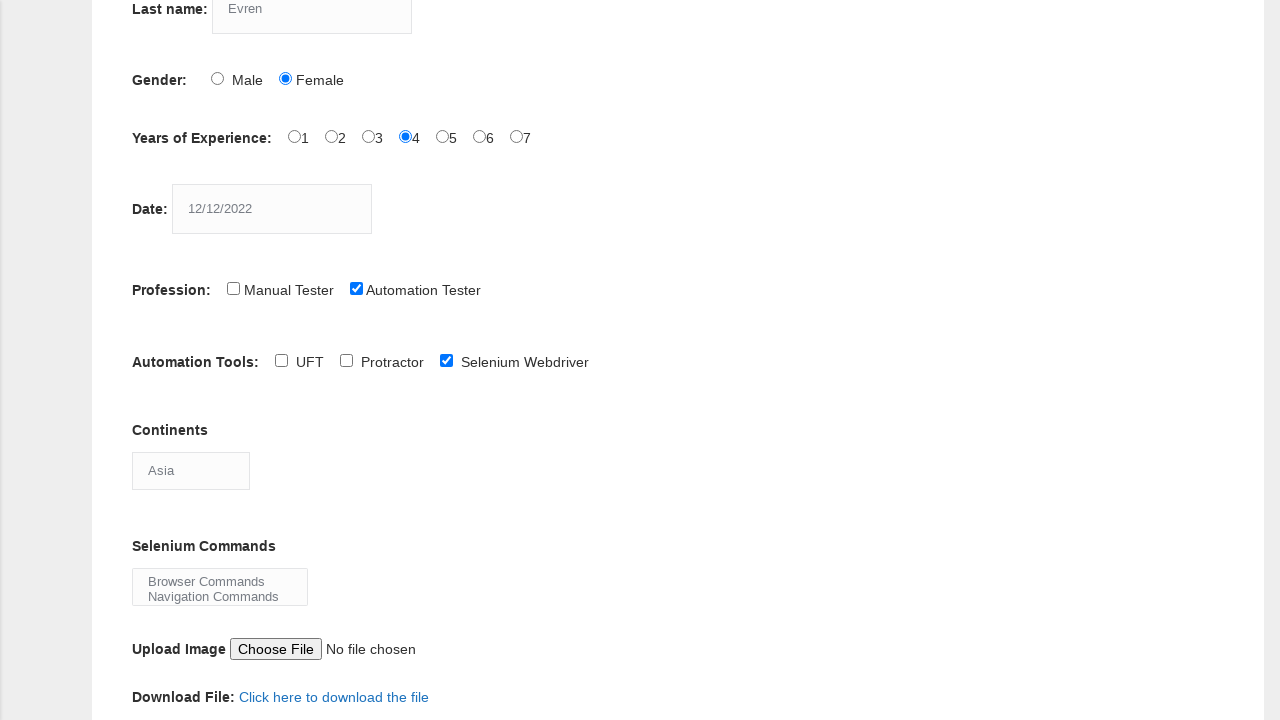

Typed 'Africa' to select continent
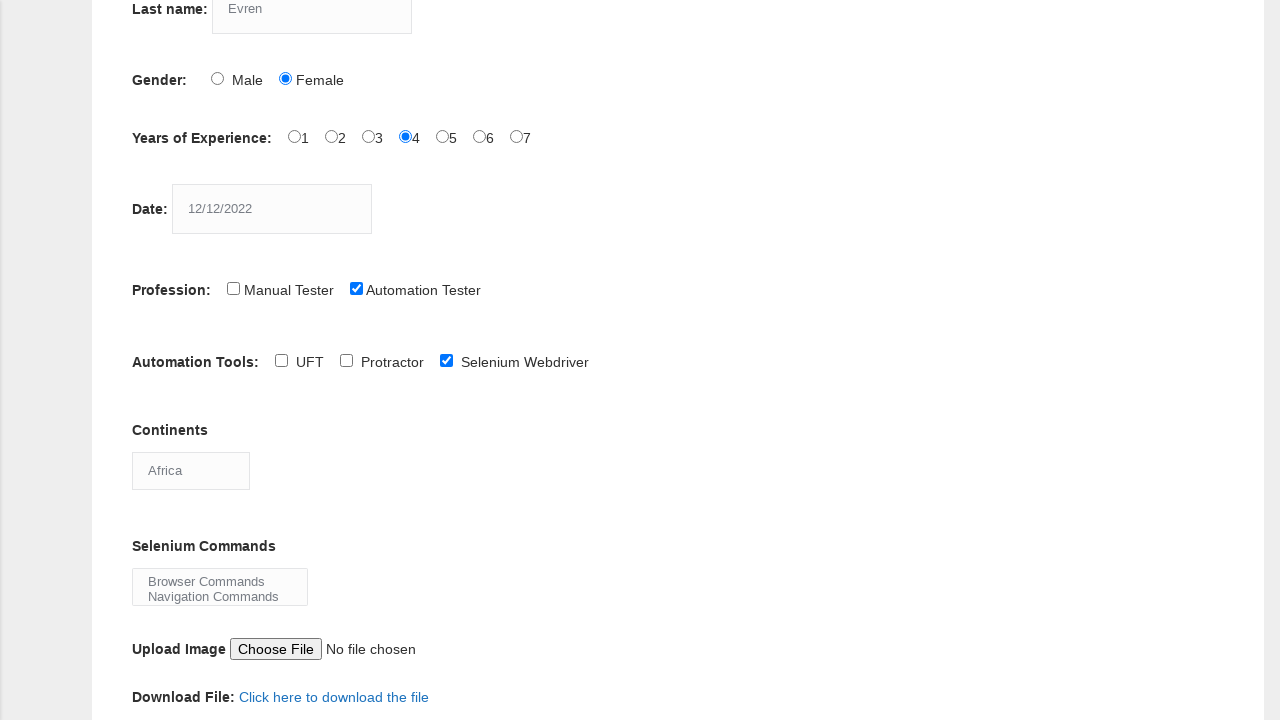

Pressed Tab to navigate to selenium commands field
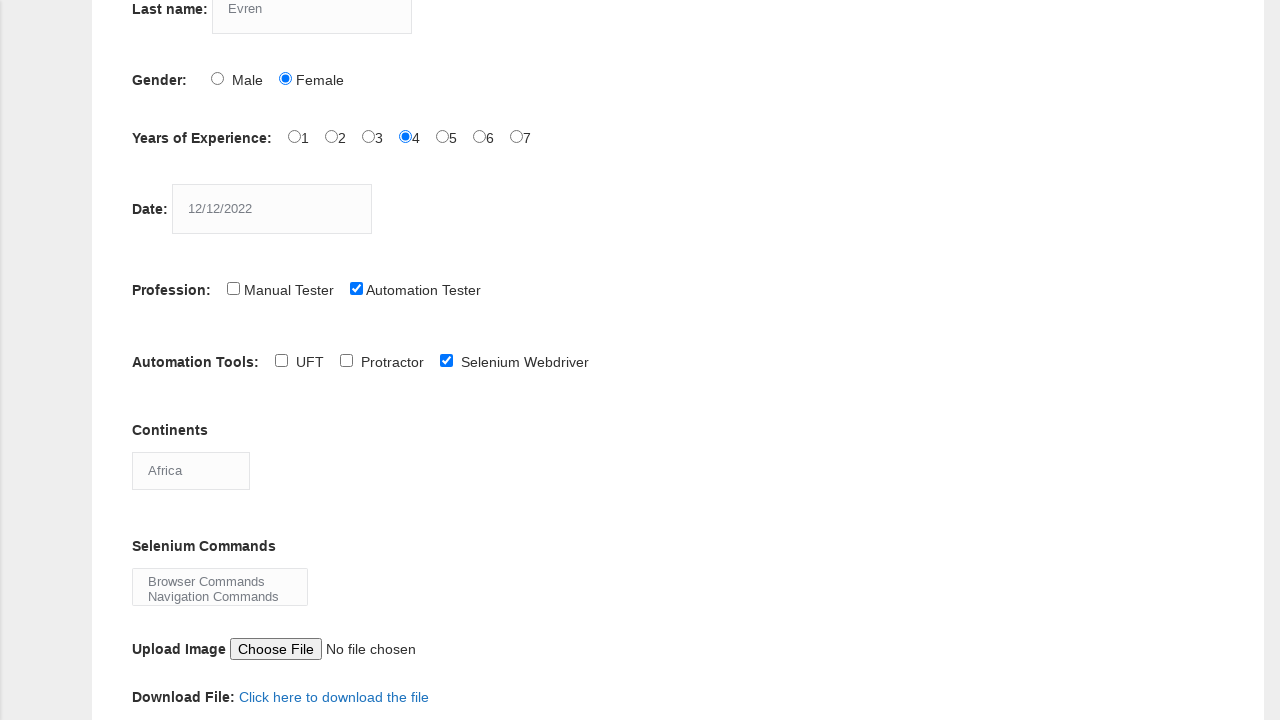

Pressed Control down for multi-select mode in selenium commands
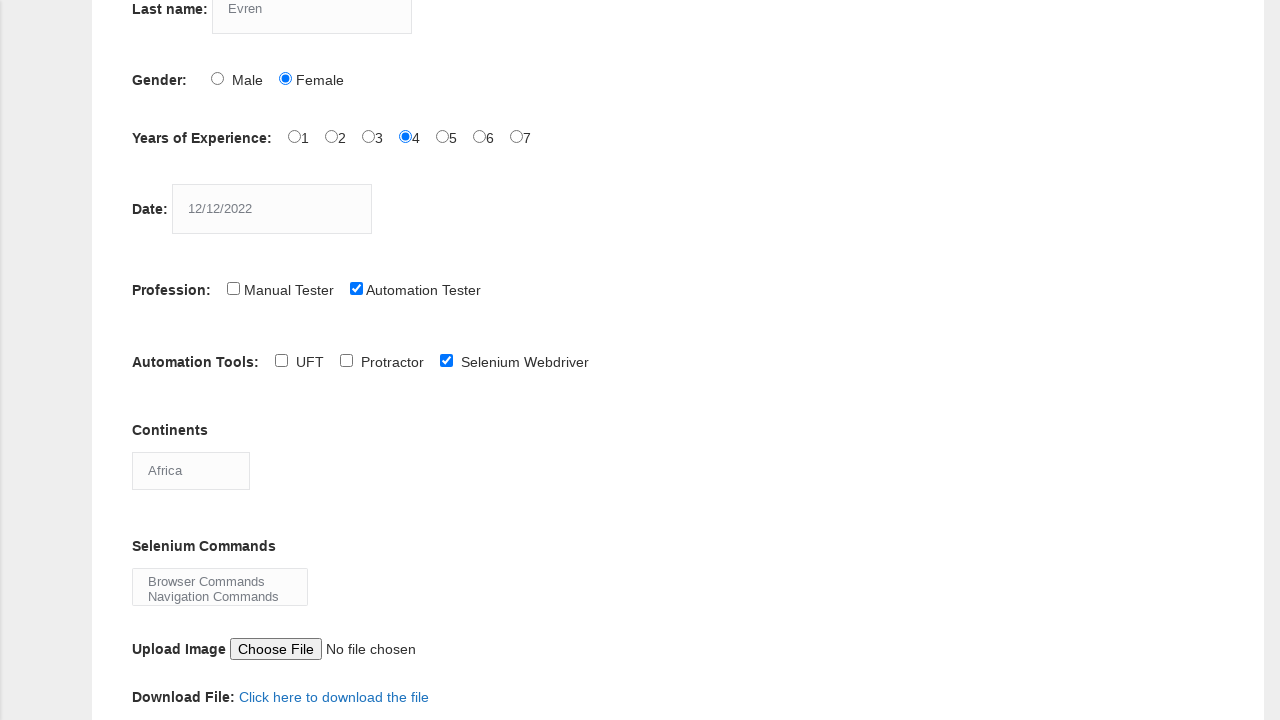

Pressed Space to select first selenium command option
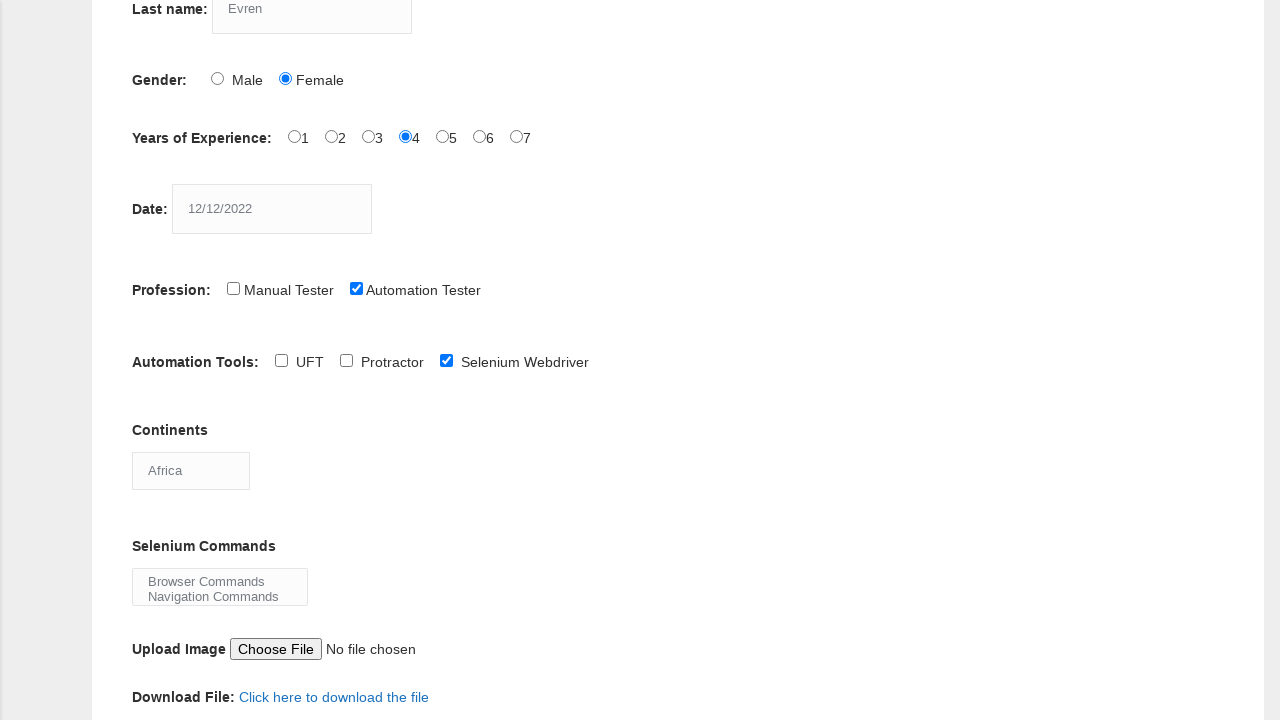

Pressed ArrowDown to move to next selenium command option
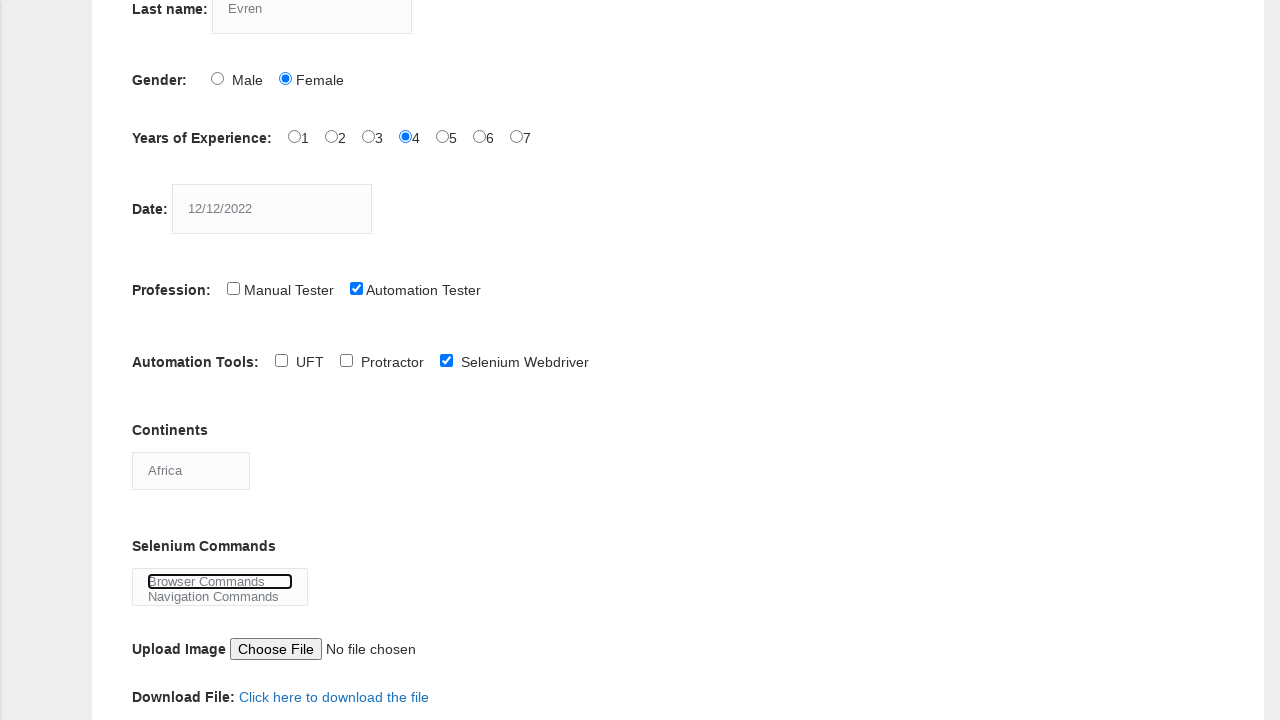

Pressed Space to select second selenium command option
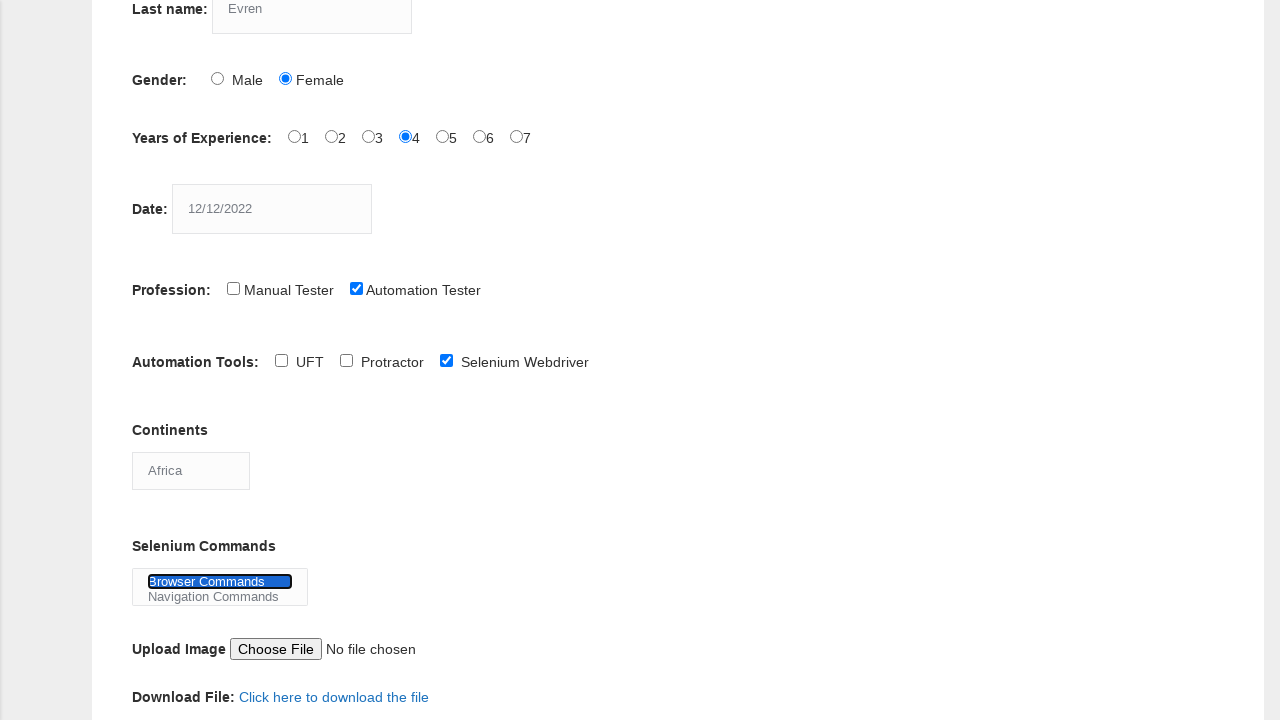

Pressed ArrowDown to move to next selenium command option
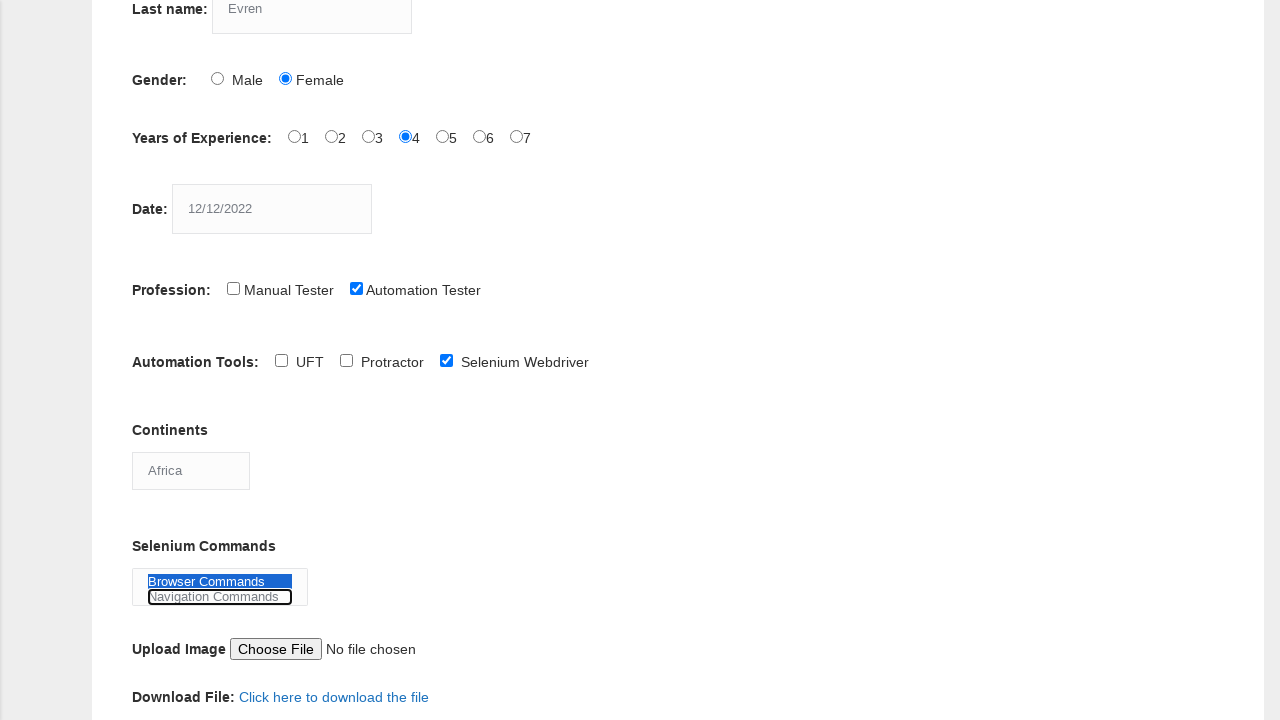

Pressed Space to select third selenium command option
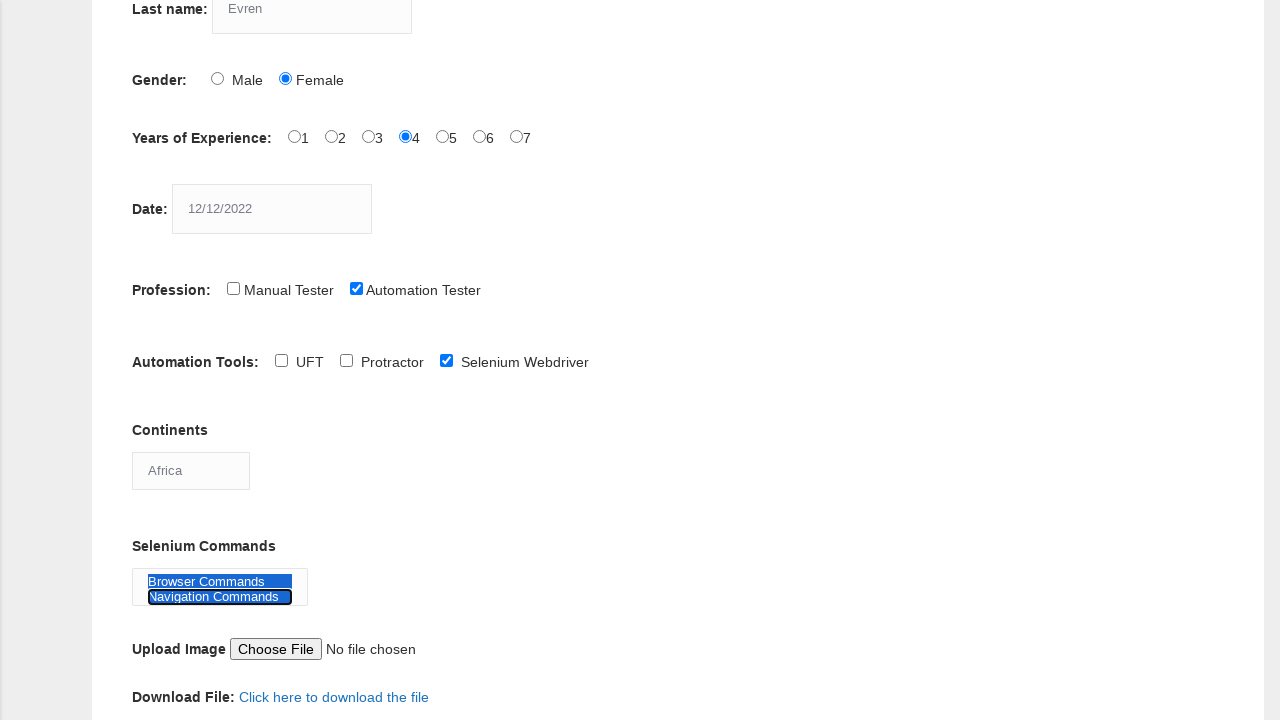

Released Control to exit multi-select mode
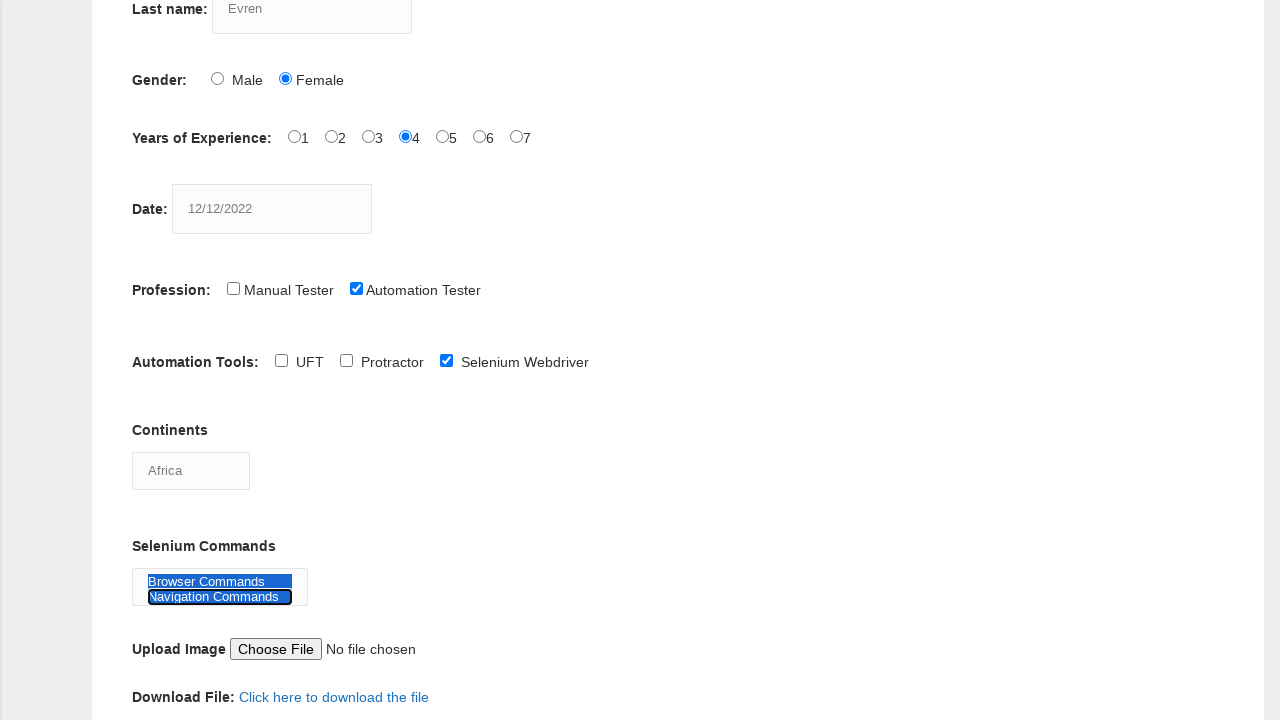

Pressed Tab to navigate away from selenium commands field
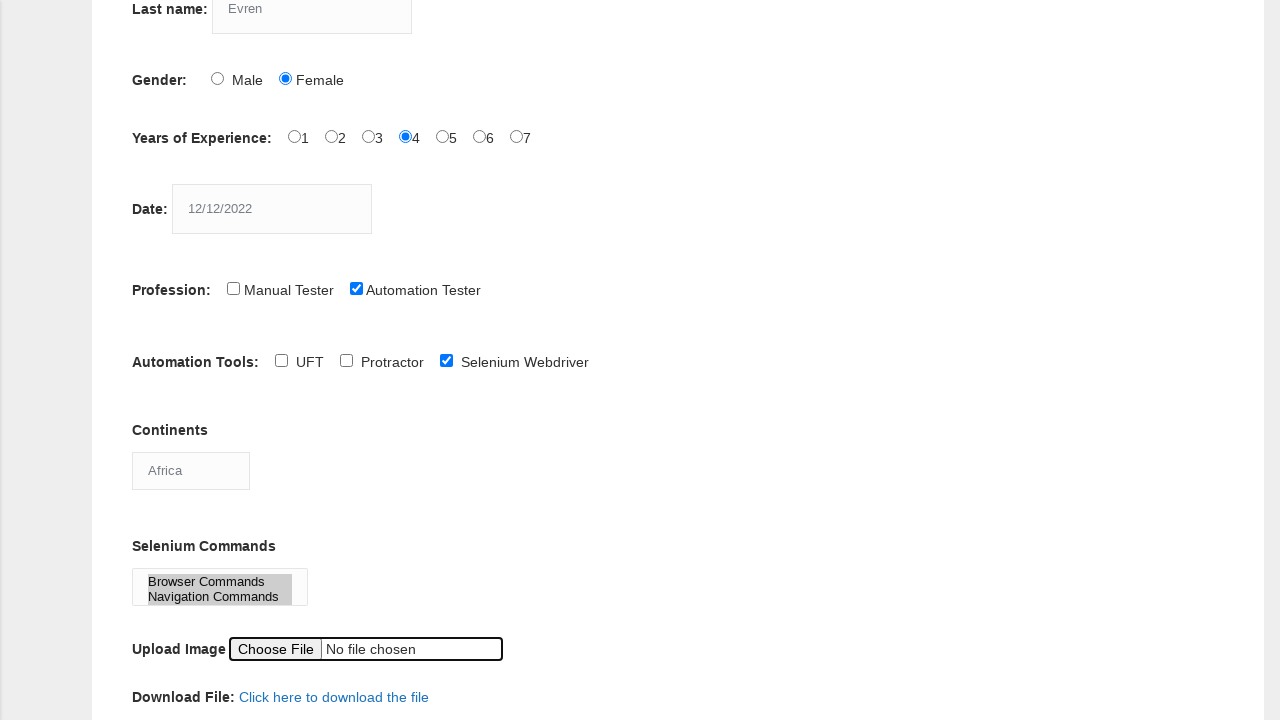

Pressed Tab to navigate to submit area
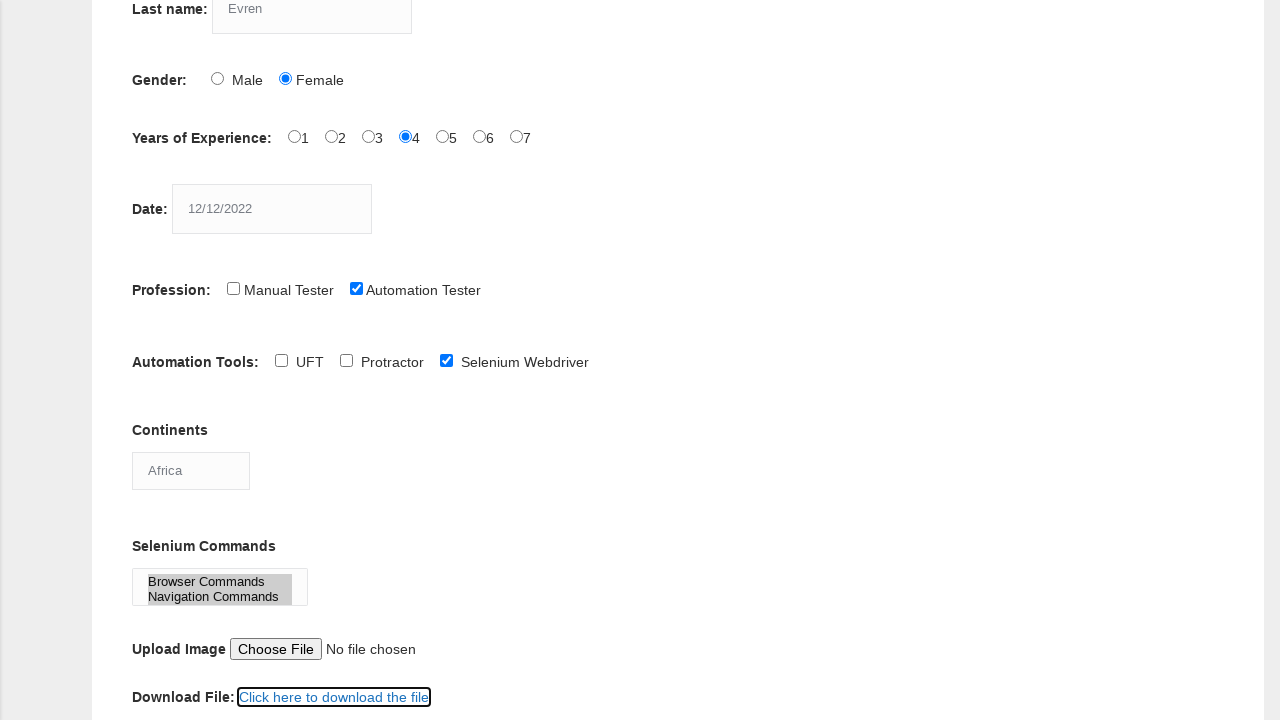

Pressed Tab to continue navigating toward submit button
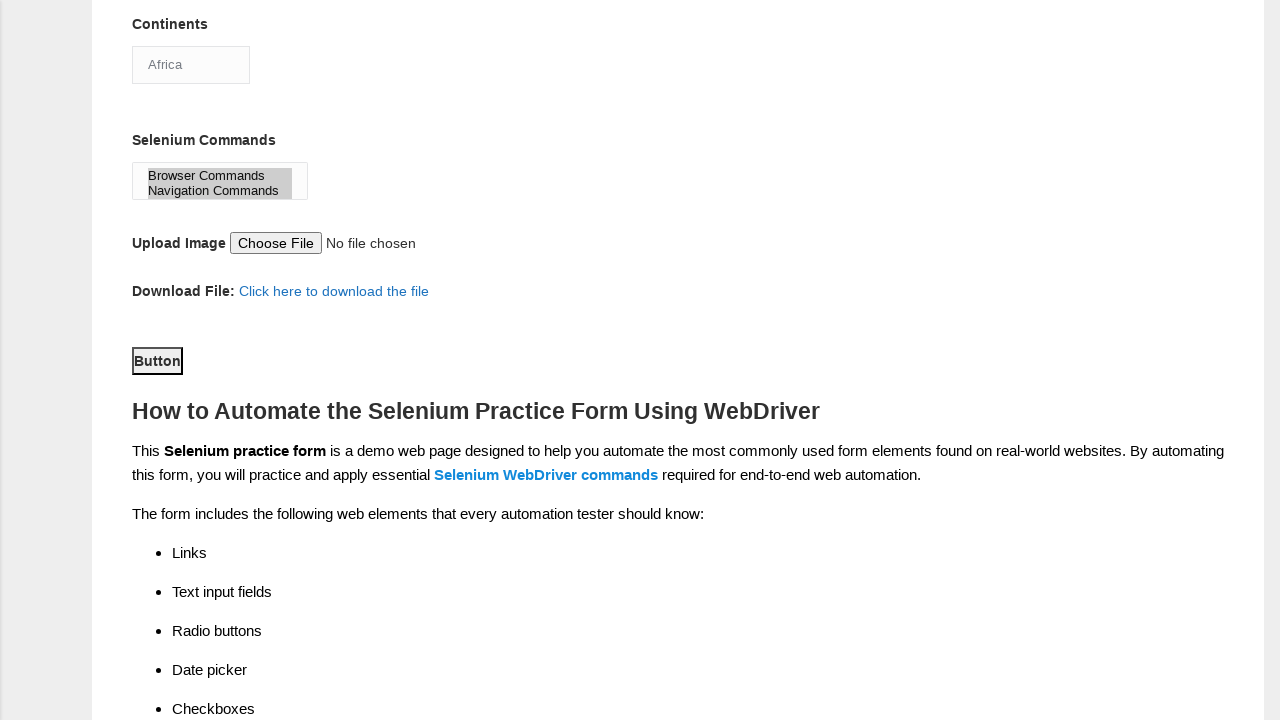

Pressed Enter to submit the form
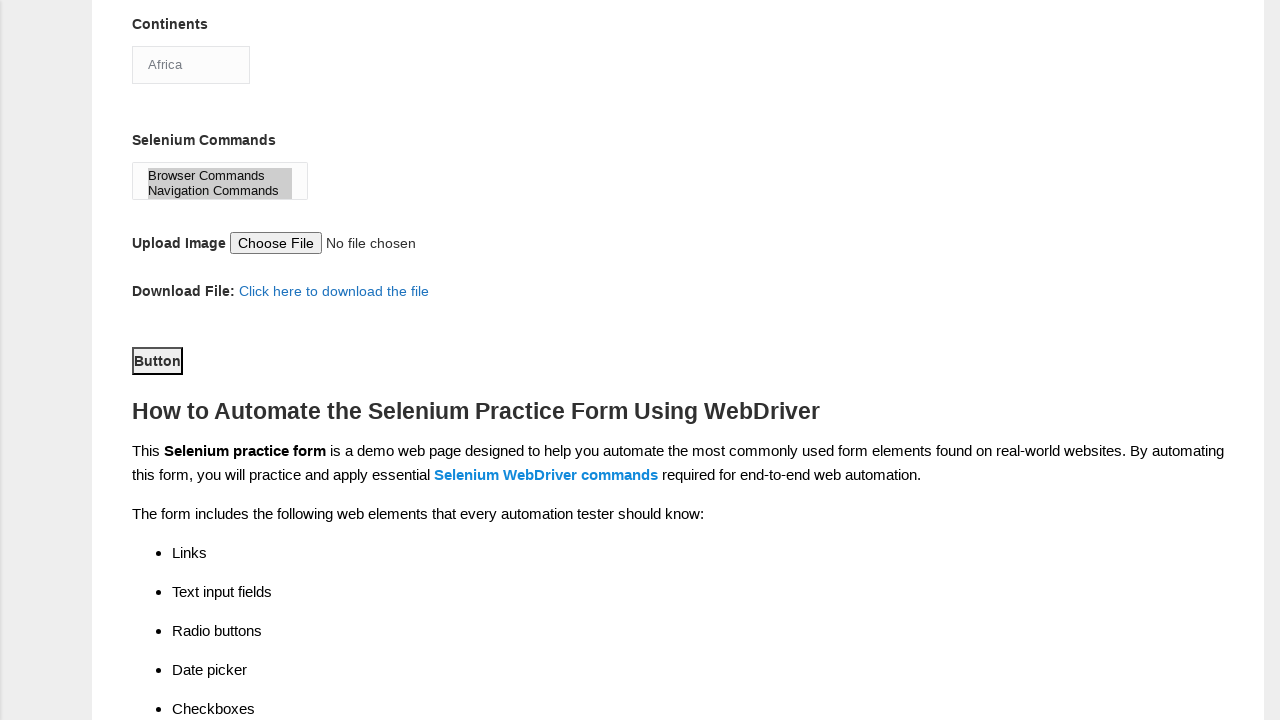

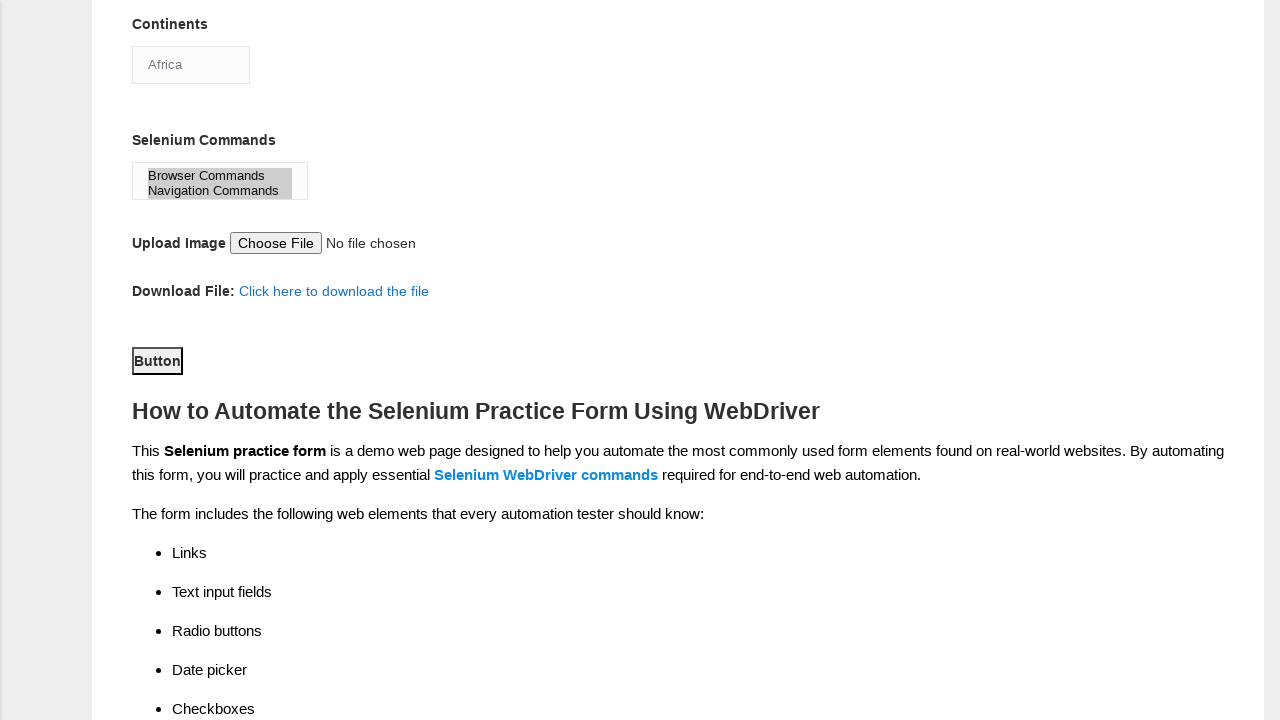